Tests filling an autocomplete input field and retrieving its value using JavaScript evaluation on the element.

Starting URL: https://www.rahulshettyacademy.com/AutomationPractice/

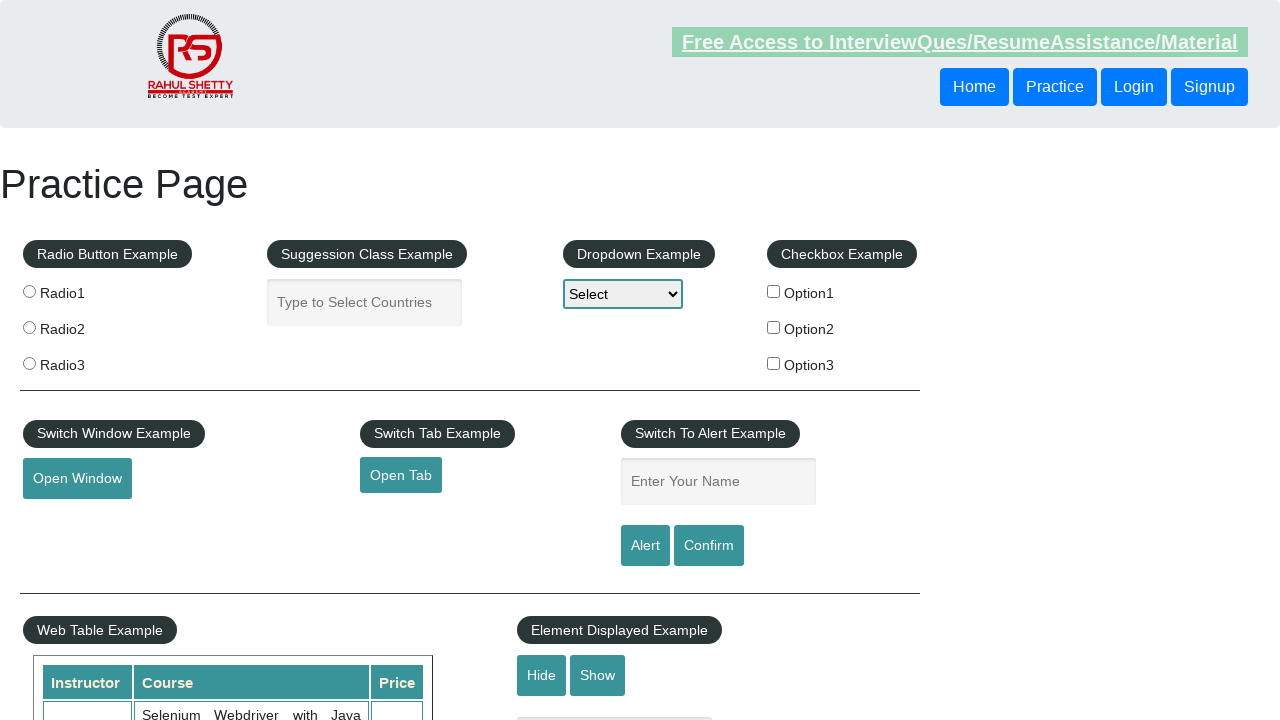

Navigated to AutomationPractice page
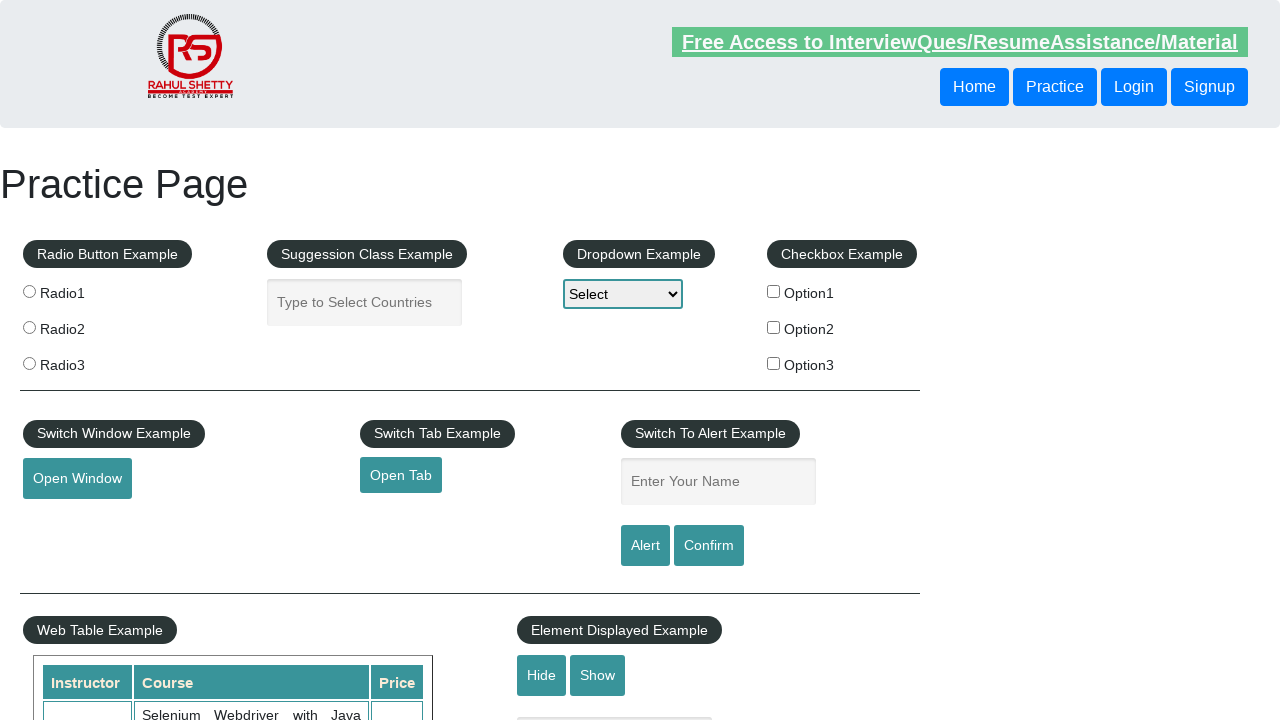

Filled autocomplete input field with 'apple' on input#autocomplete
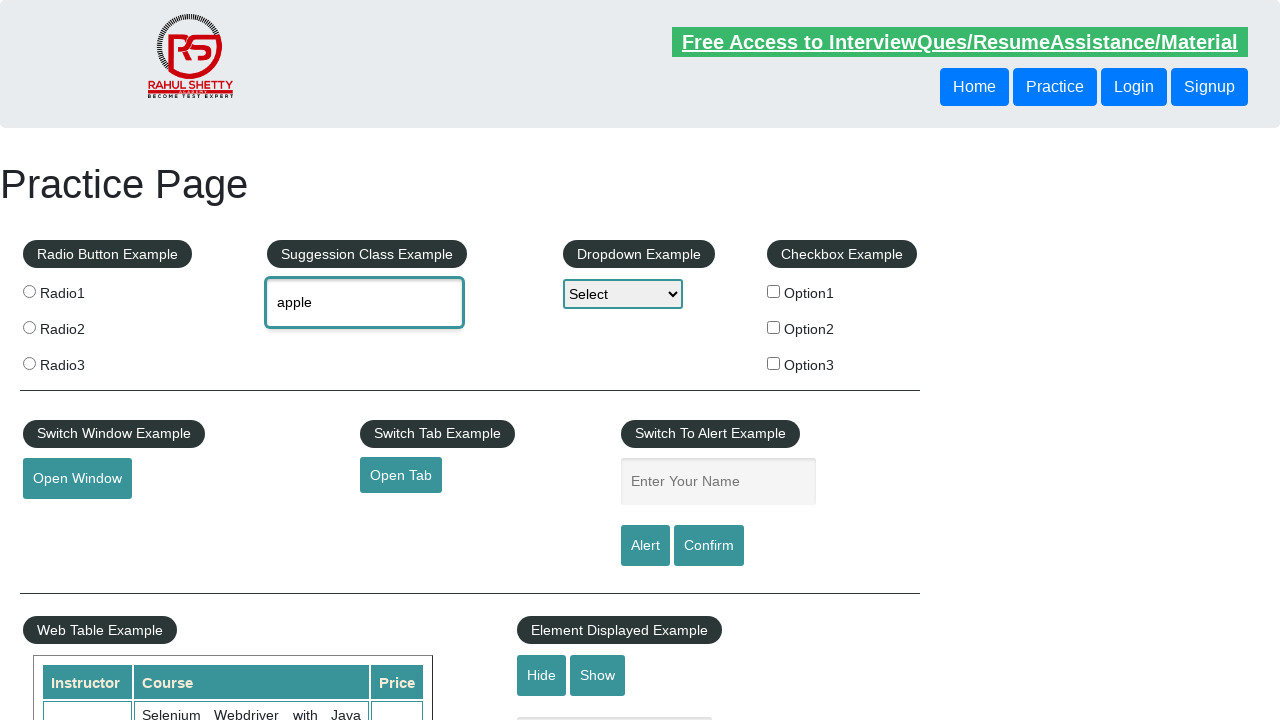

Retrieved value attribute from autocomplete input using JavaScript evaluation
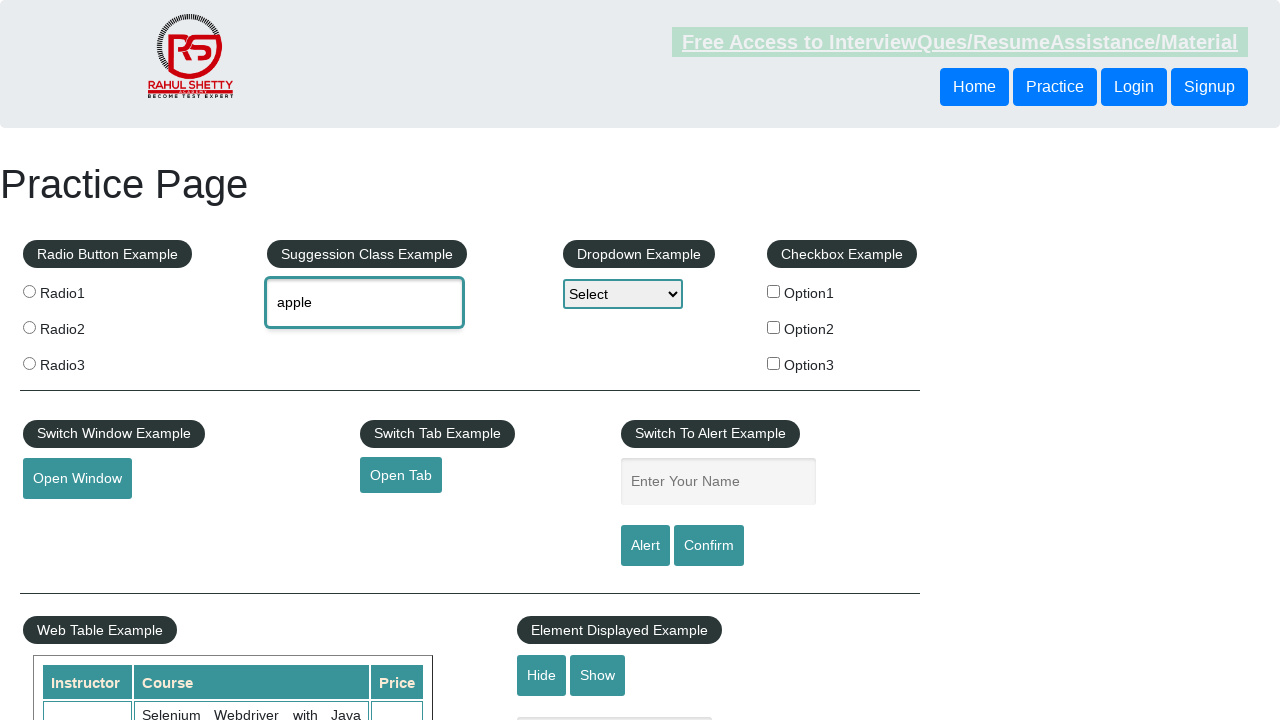

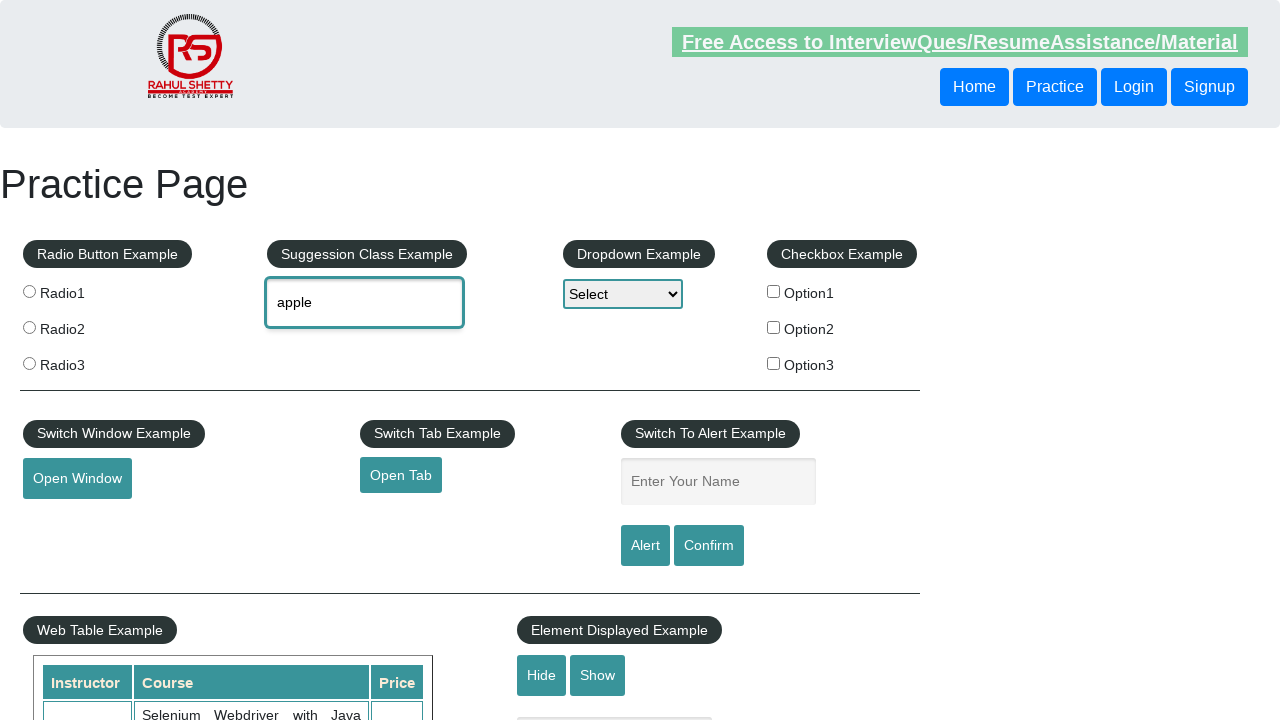